Verifies that the Automation Exercise website URL launches correctly and contains the expected domain

Starting URL: https://automationexercise.com

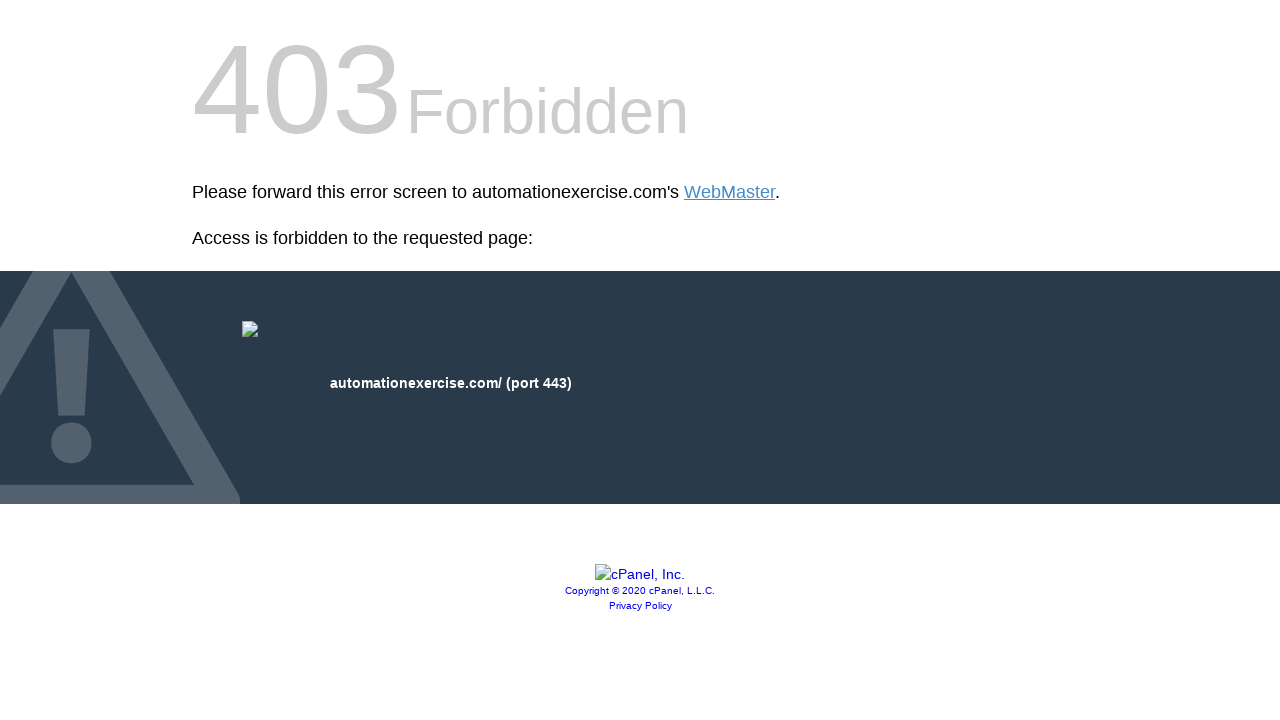

Navigated to Automation Exercise website URL
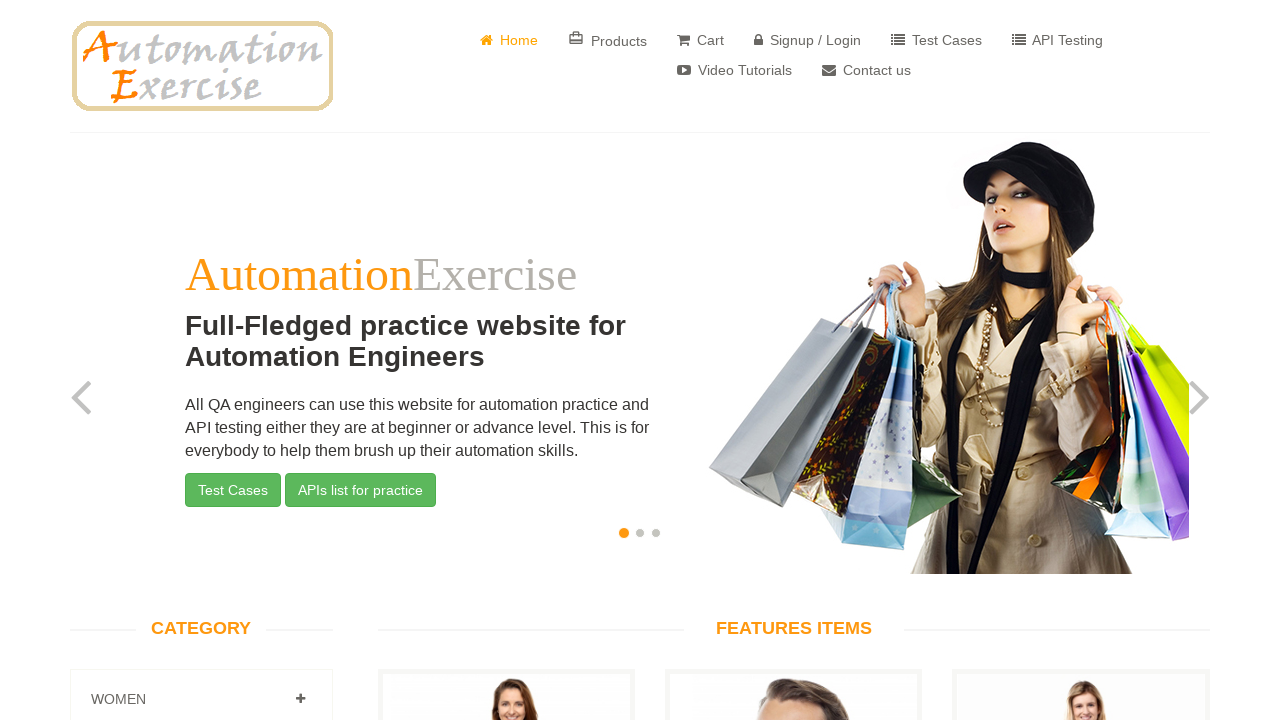

Verified that URL contains 'automationexercise' domain
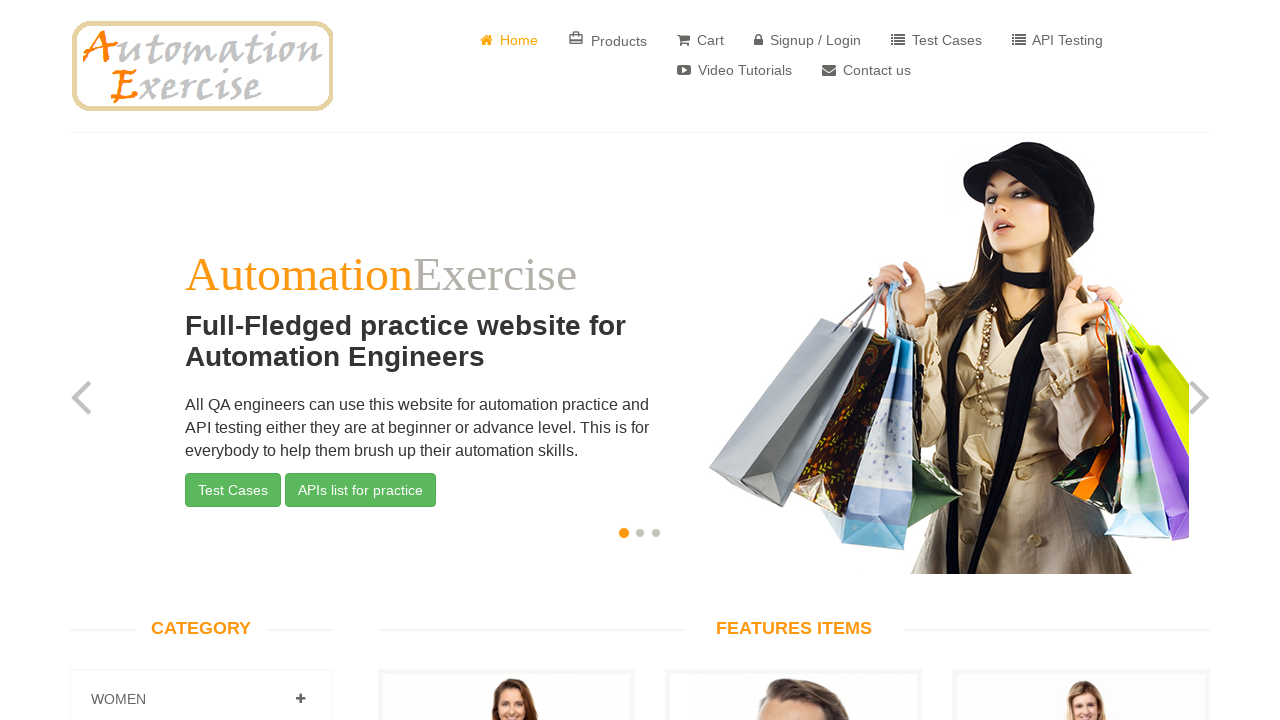

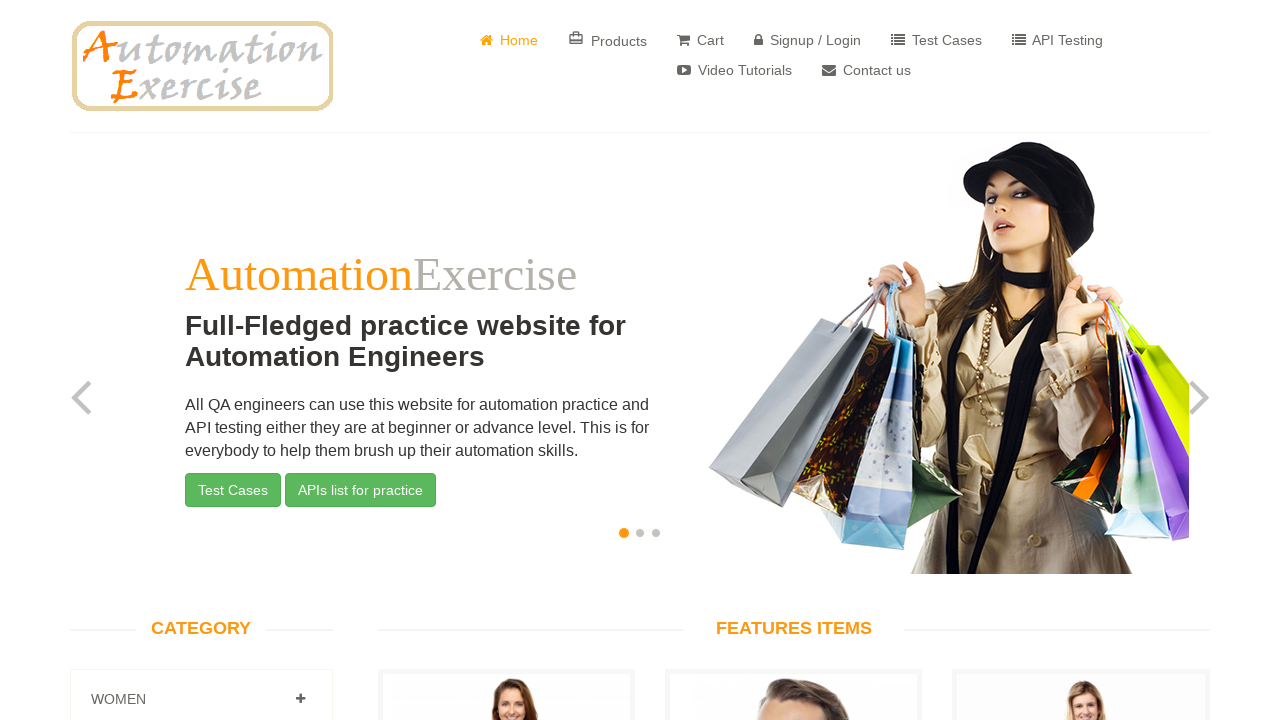